Tests a registration form by navigating to a demo page, filling out various form fields (text inputs, radio buttons, checkboxes, dropdowns, date picker, textarea, range slider, color picker) and submitting the form.

Starting URL: https://material.playwrightvn.com/

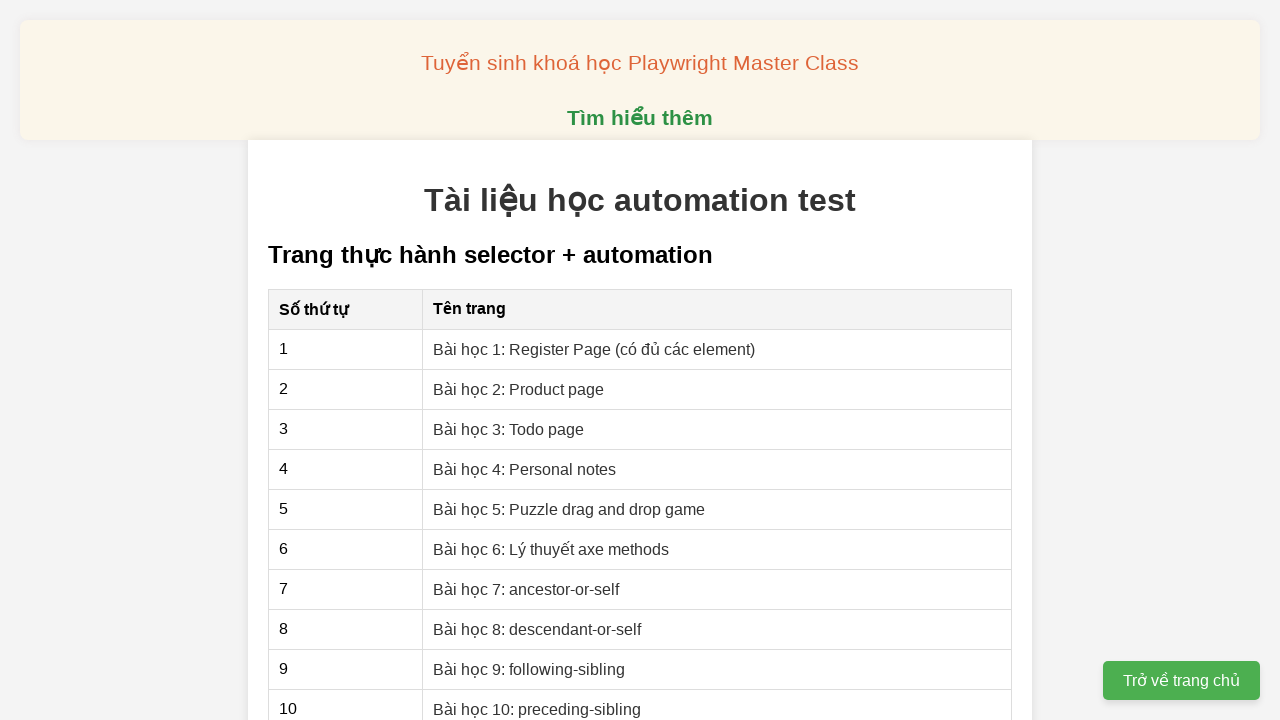

Clicked on Register Page lesson link at (594, 349) on xpath=//a[text()='Bài học 1: Register Page (có đủ các element)']
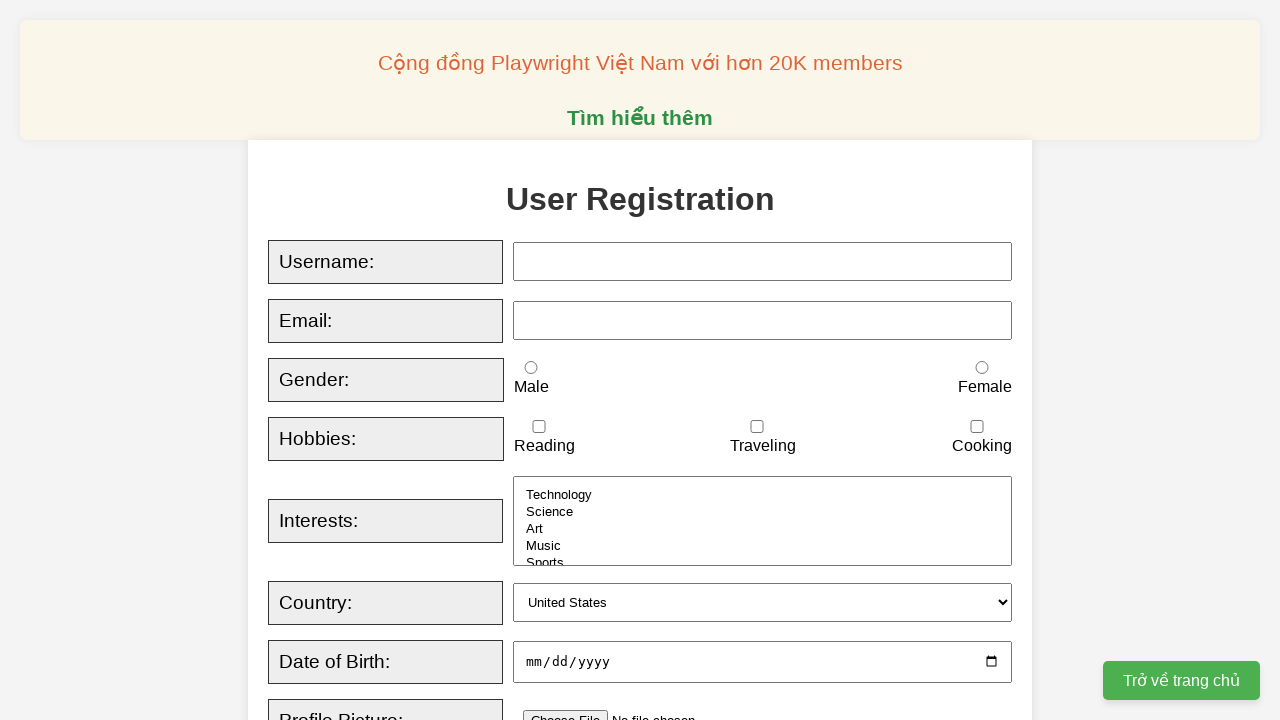

Filled username field with 'Maria Thompson' on #username
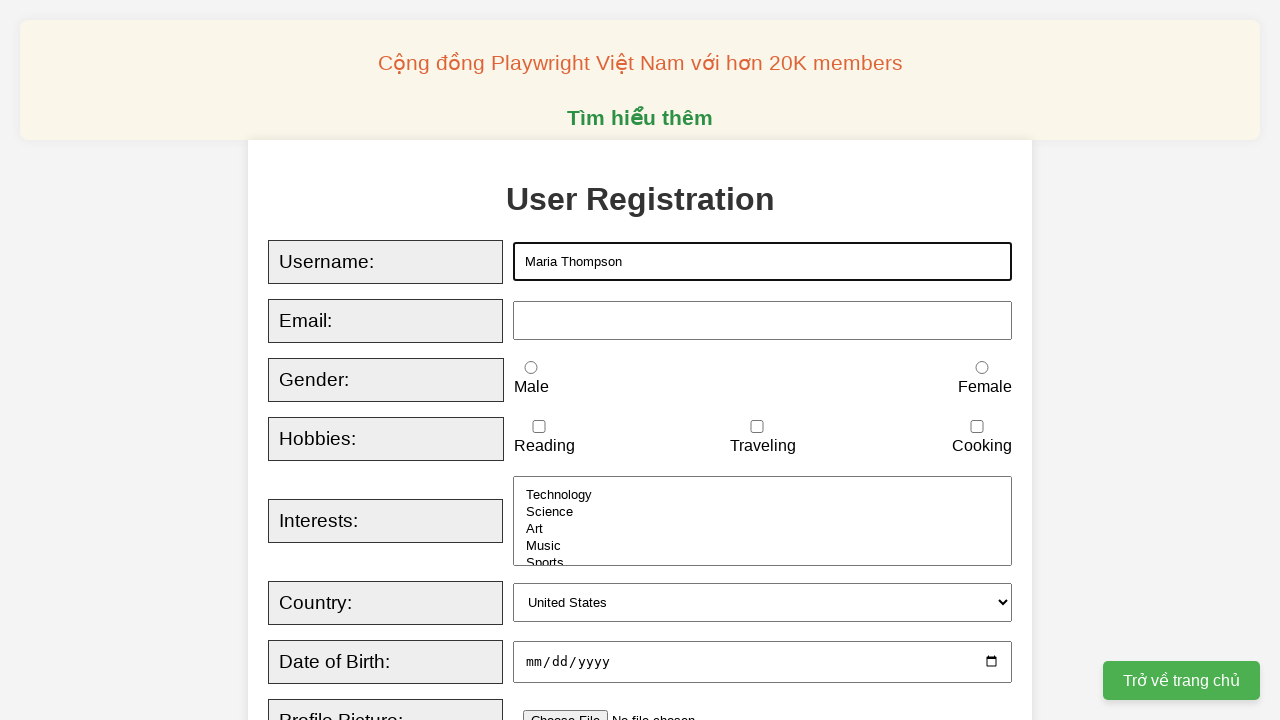

Filled email field with 'maria.thompson@example.com' on #email
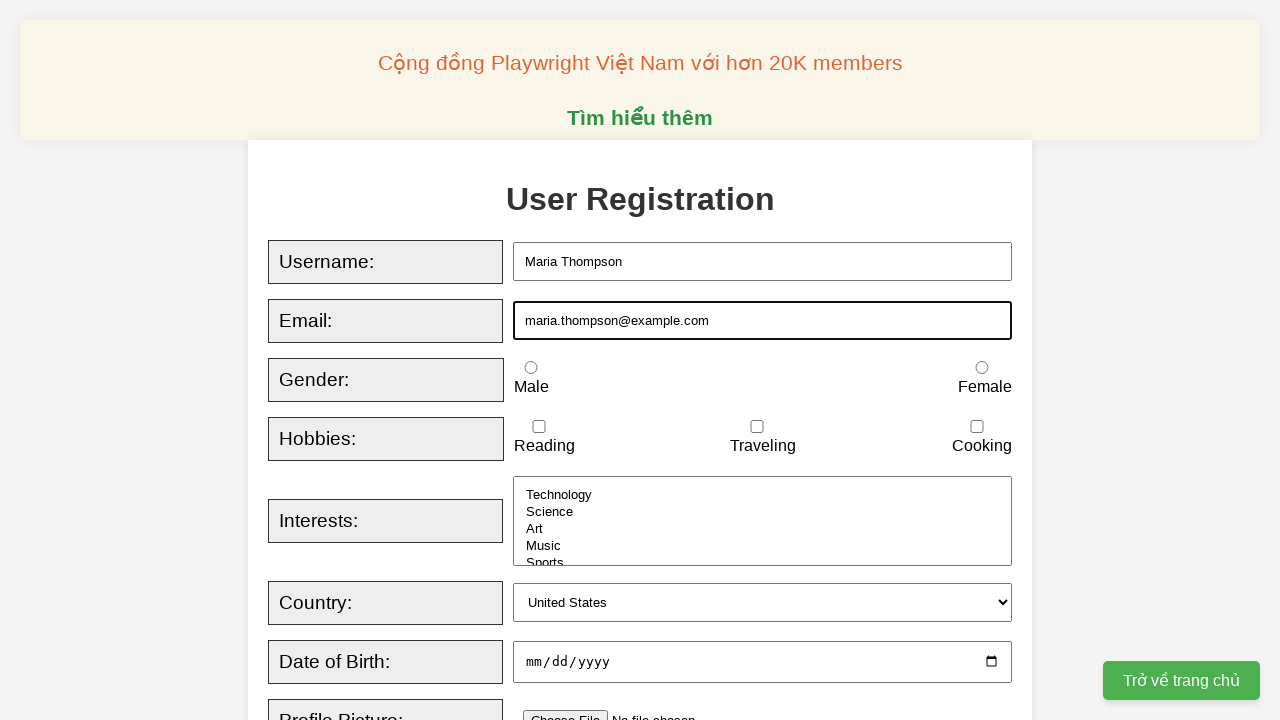

Selected female gender radio button at (982, 368) on #female
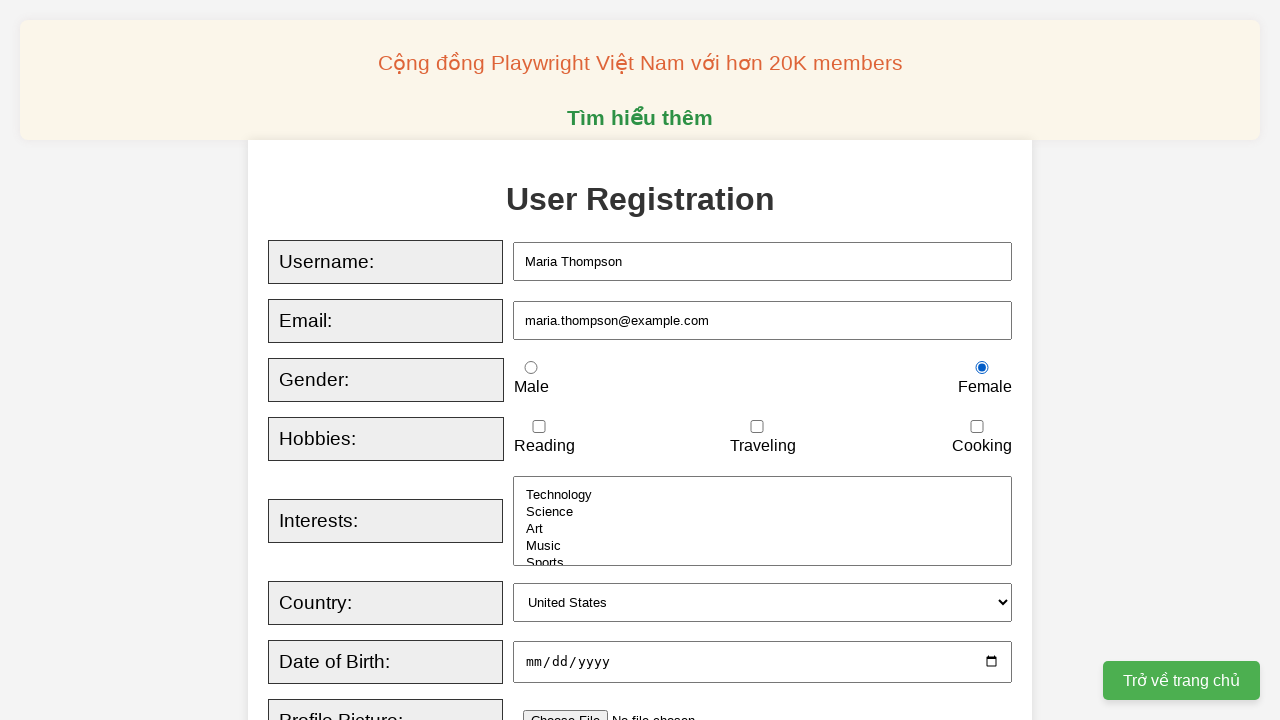

Checked reading hobby checkbox at (539, 427) on #reading
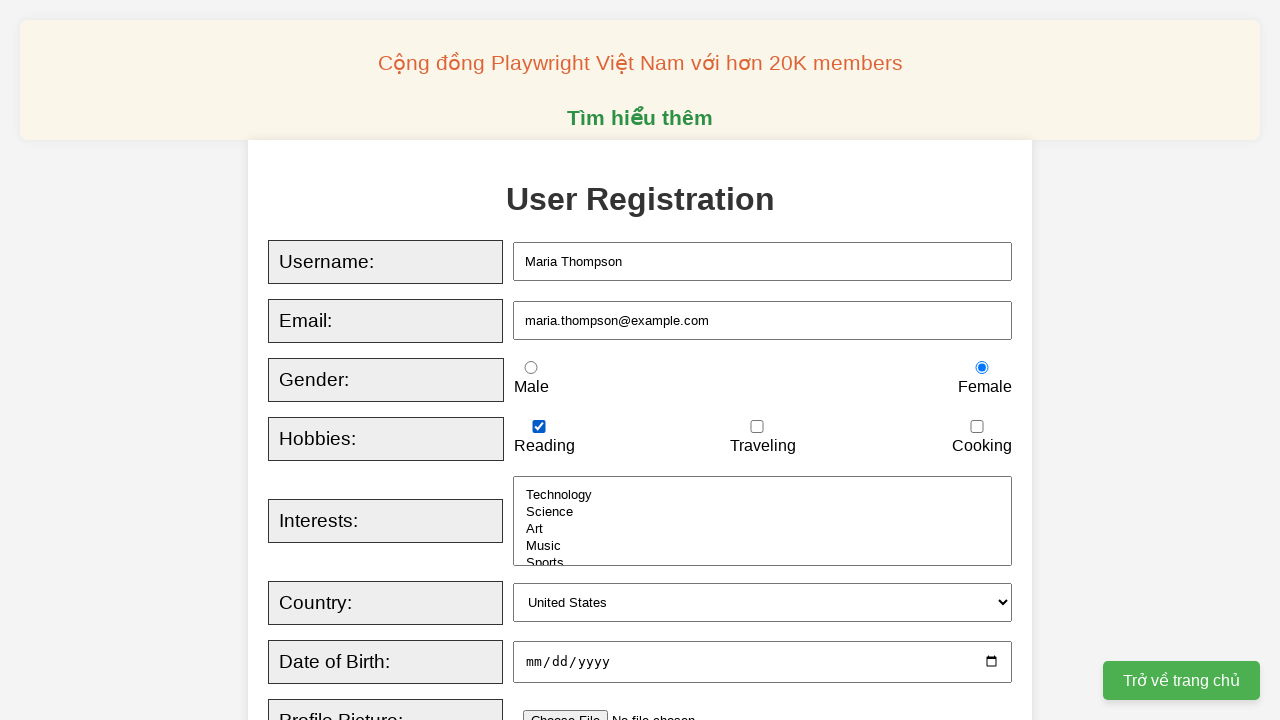

Selected Art as interest from dropdown on #interests
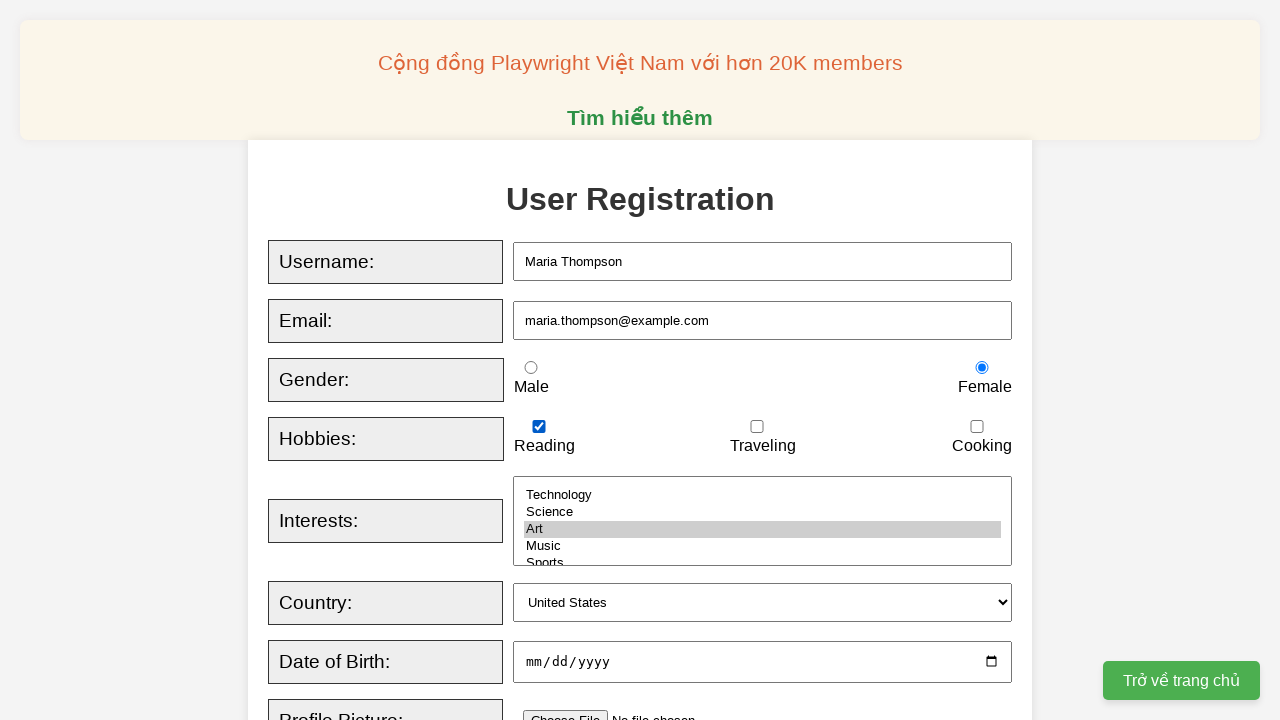

Selected United Kingdom as country from dropdown on #country
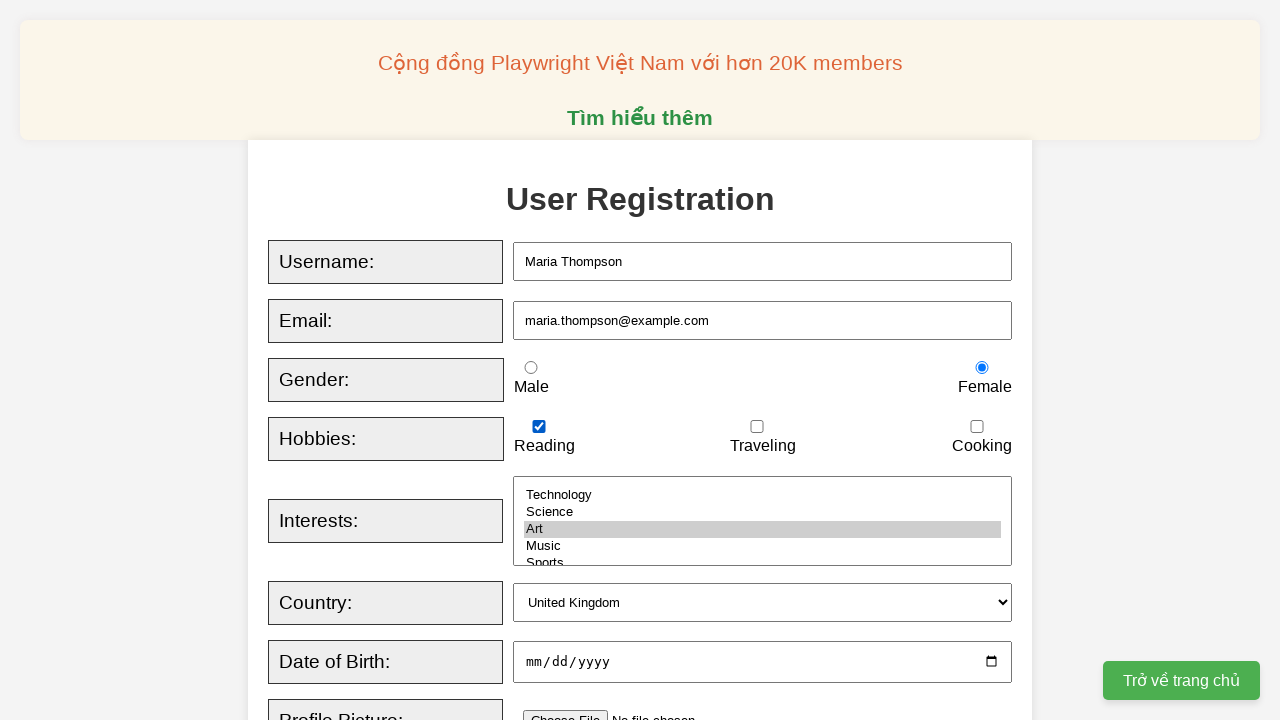

Filled date of birth with 1992-08-15 on #dob
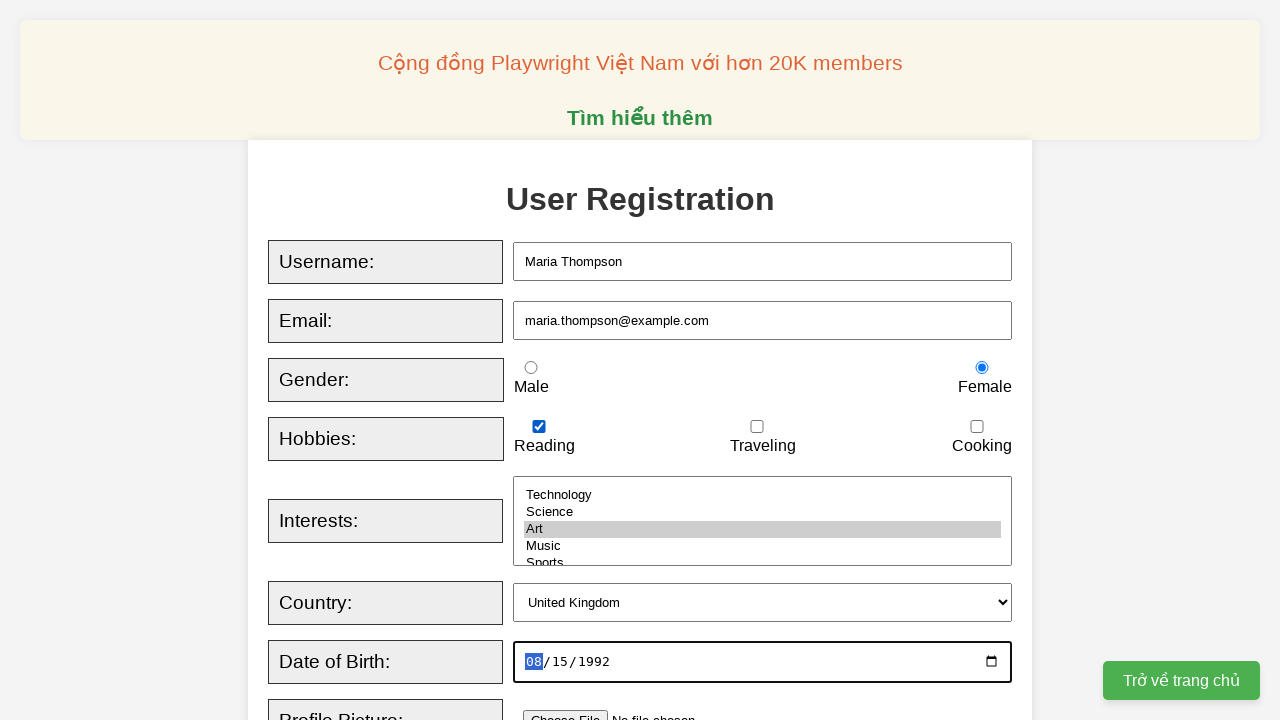

Filled bio field with 'Software developer passionate about testing' on #bio
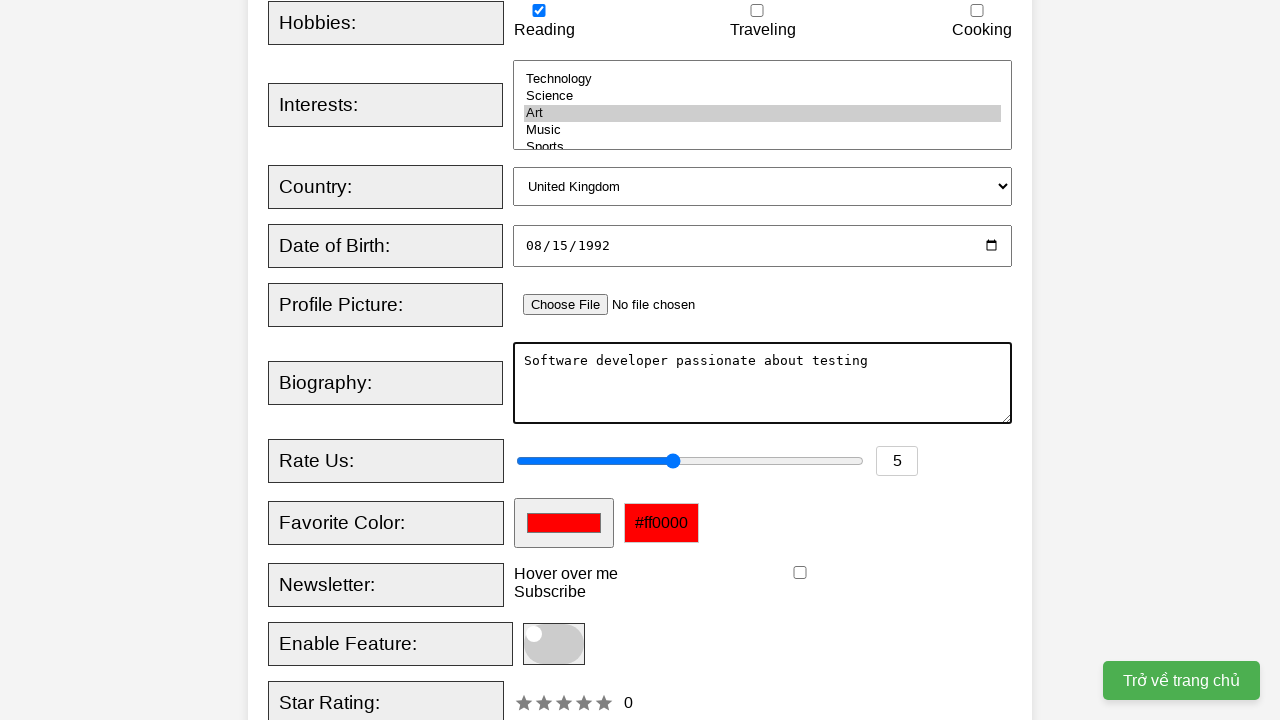

Set rating value to 7 on #rating
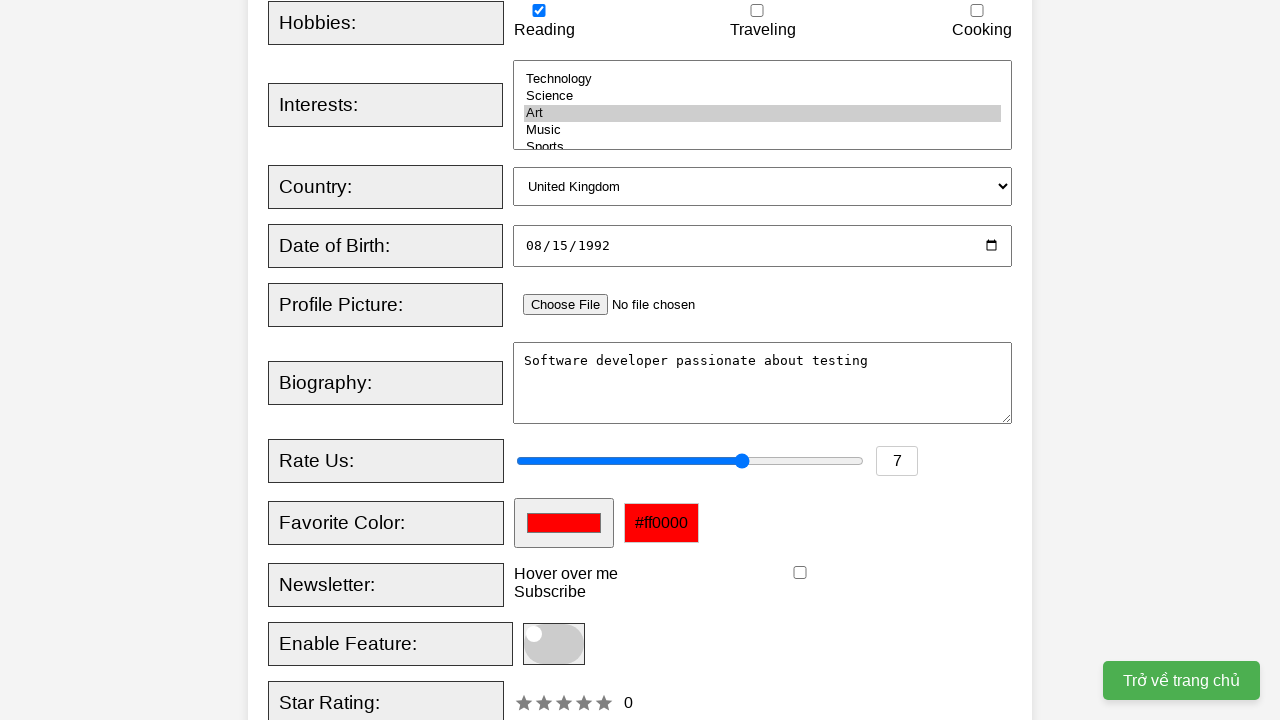

Set favorite color to #4a90d9 on #favcolor
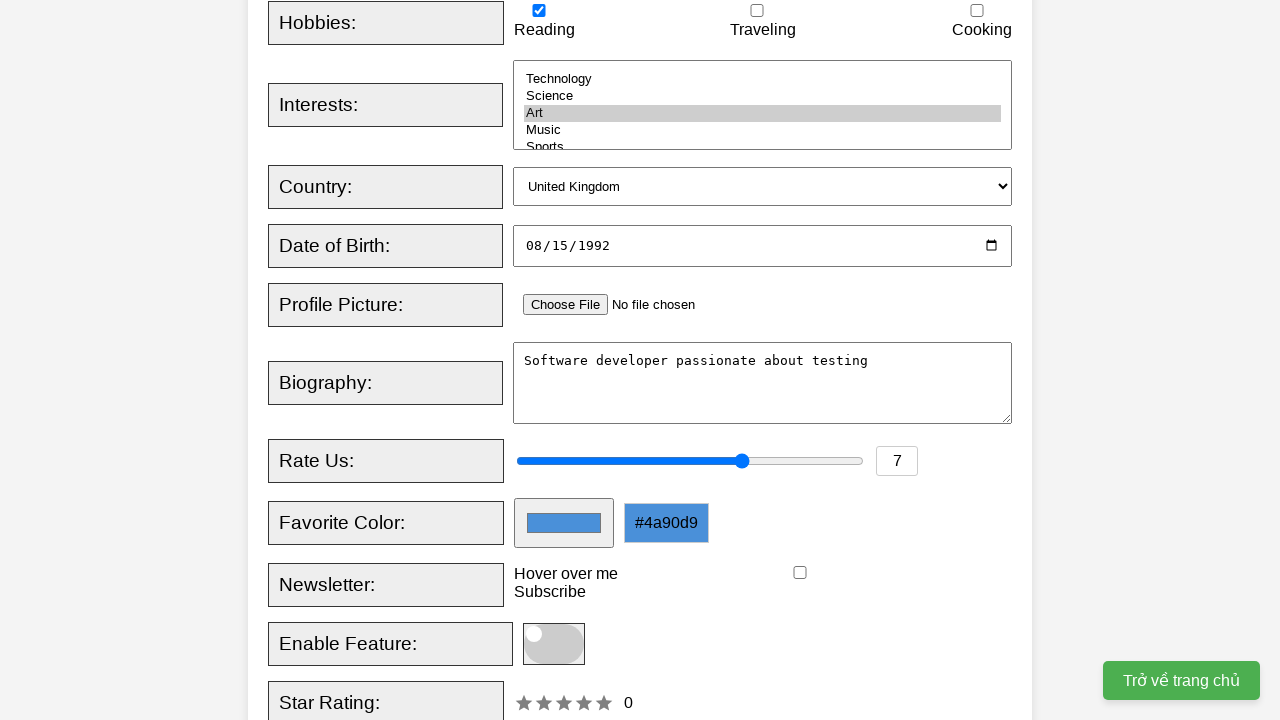

Checked newsletter subscription checkbox at (800, 573) on #newsletter
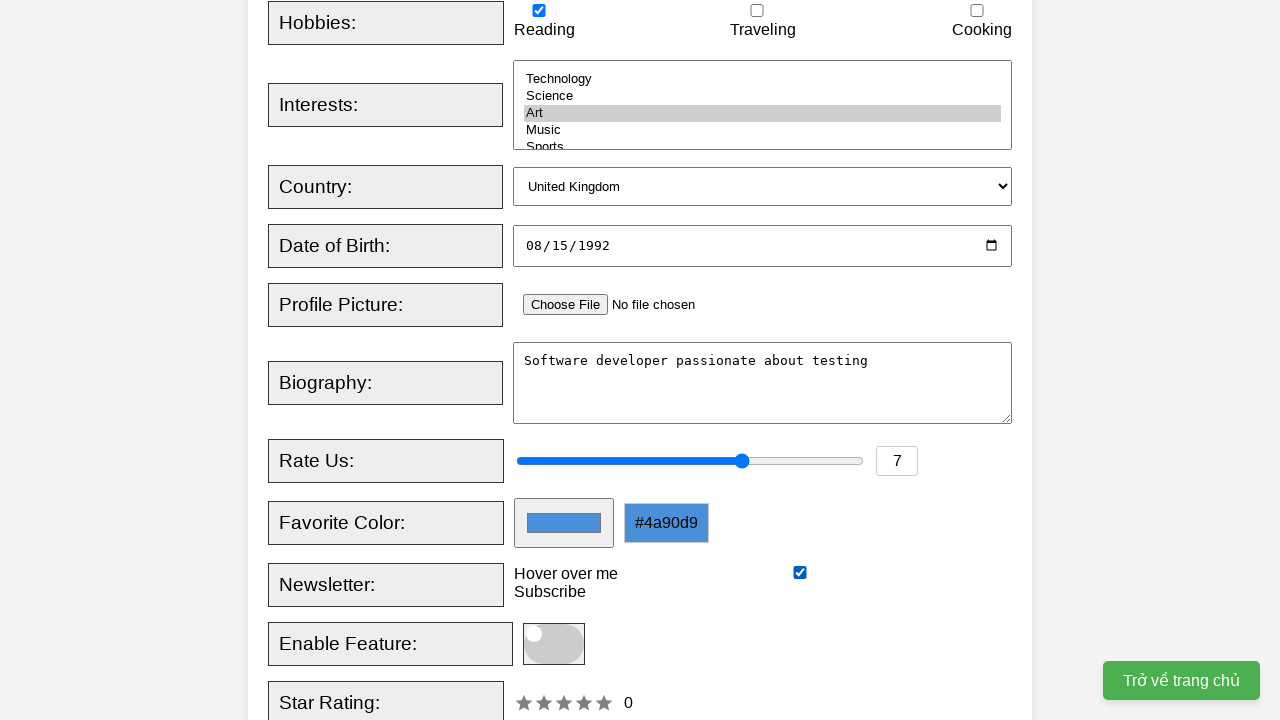

Clicked toggle option slider at (554, 644) on #toggleOption + .slider
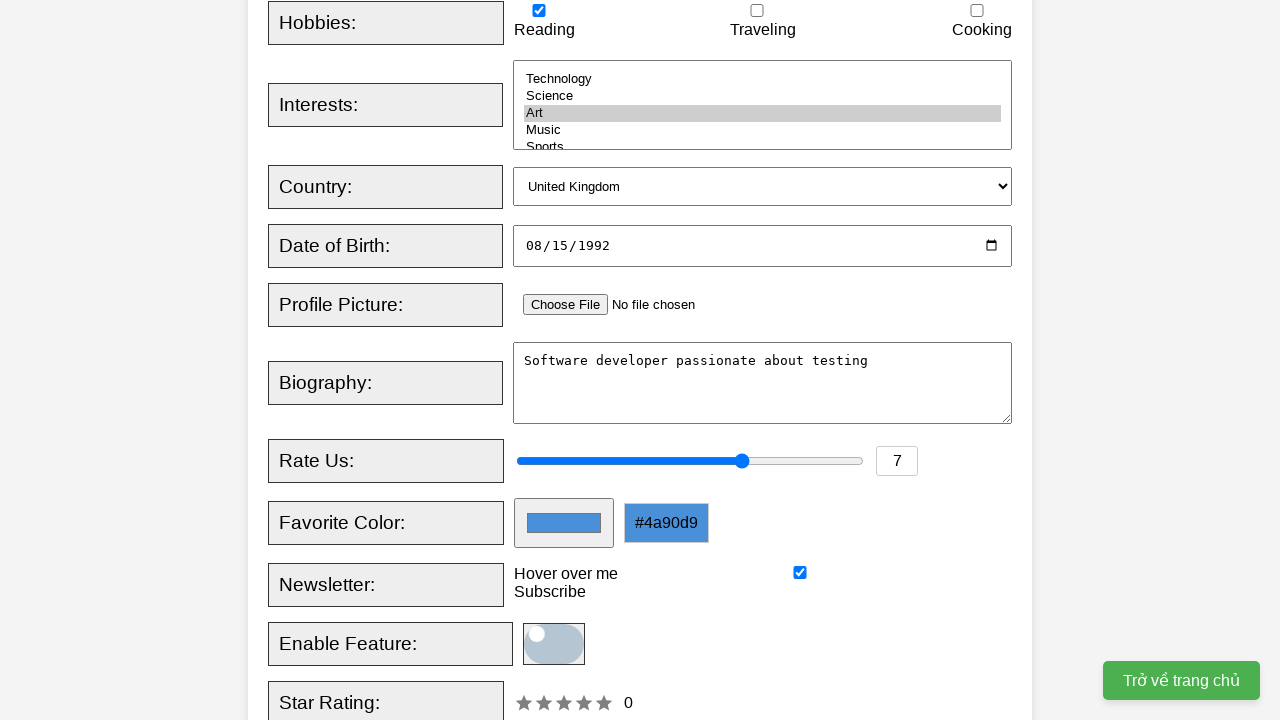

Clicked Register button to submit form at (528, 360) on internal:role=button[name="Register"i]
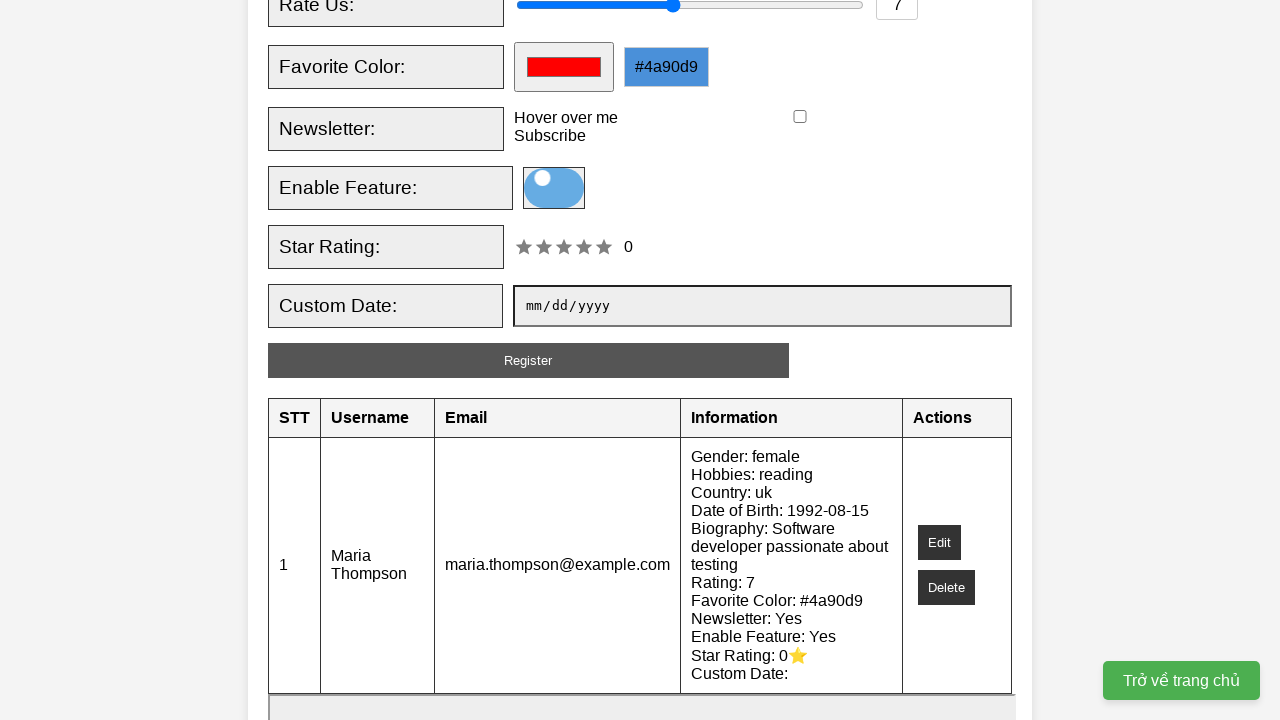

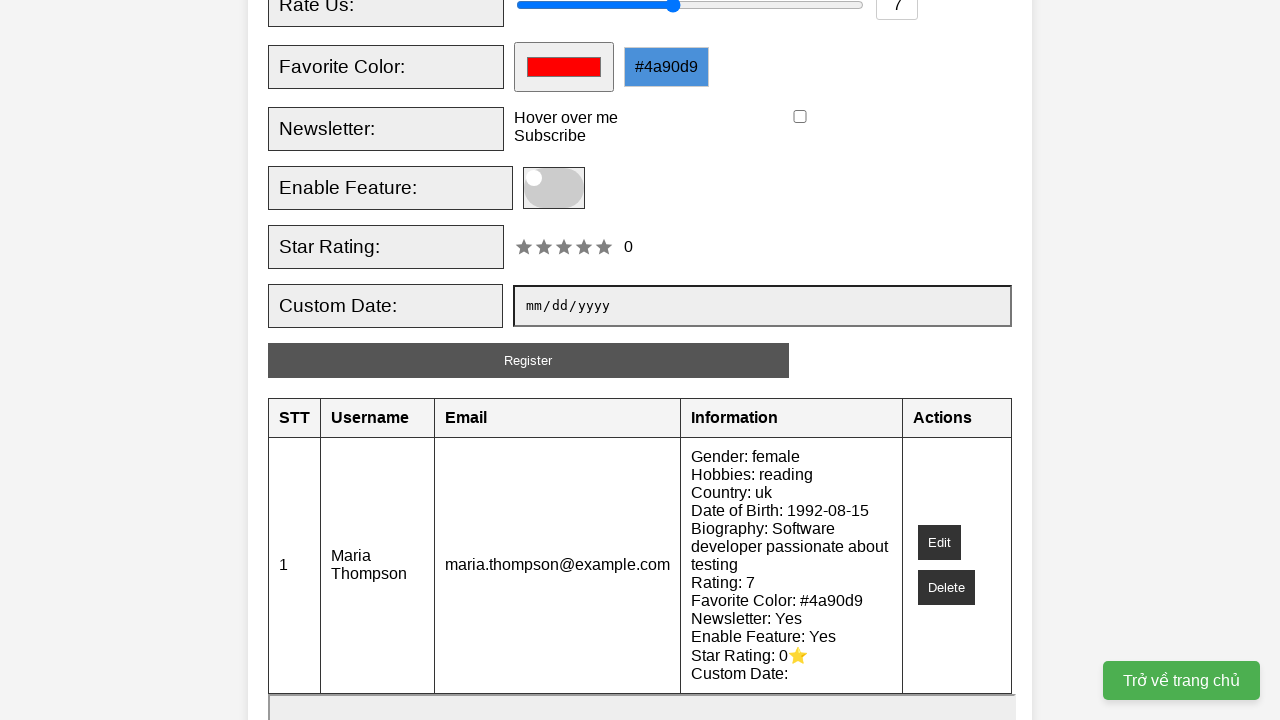